Tests the complete happy path flow by filling all fields (full name, email, current address, permanent address) and submitting the form

Starting URL: https://demoqa.com

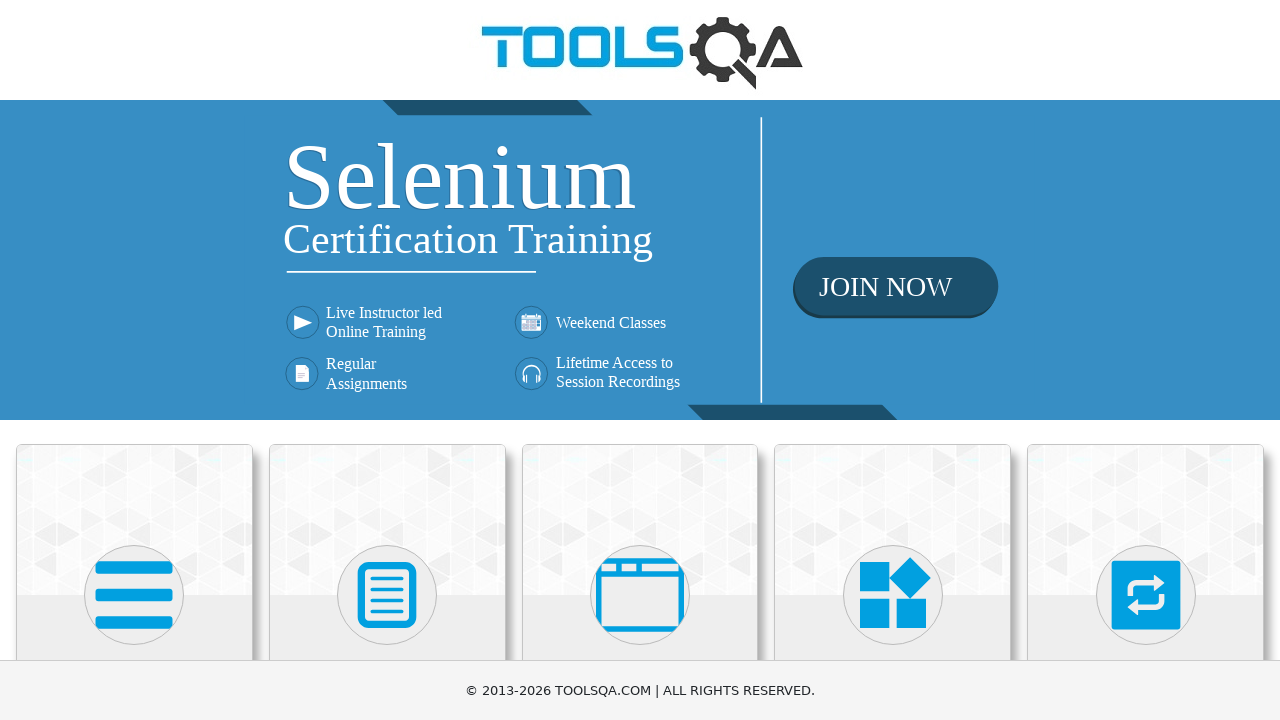

Clicked on Elements card to navigate to Elements page at (134, 360) on div.card-body:has-text('Elements')
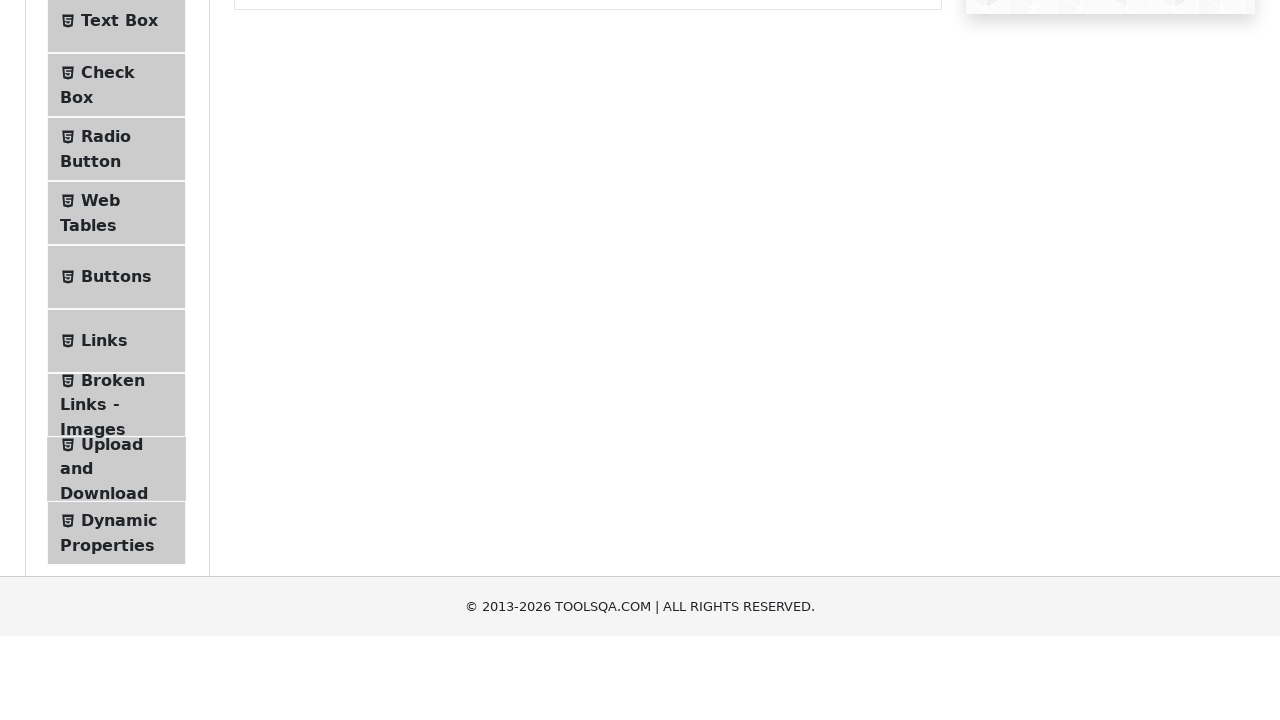

Clicked on Text Box menu item at (119, 261) on span:has-text('Text Box')
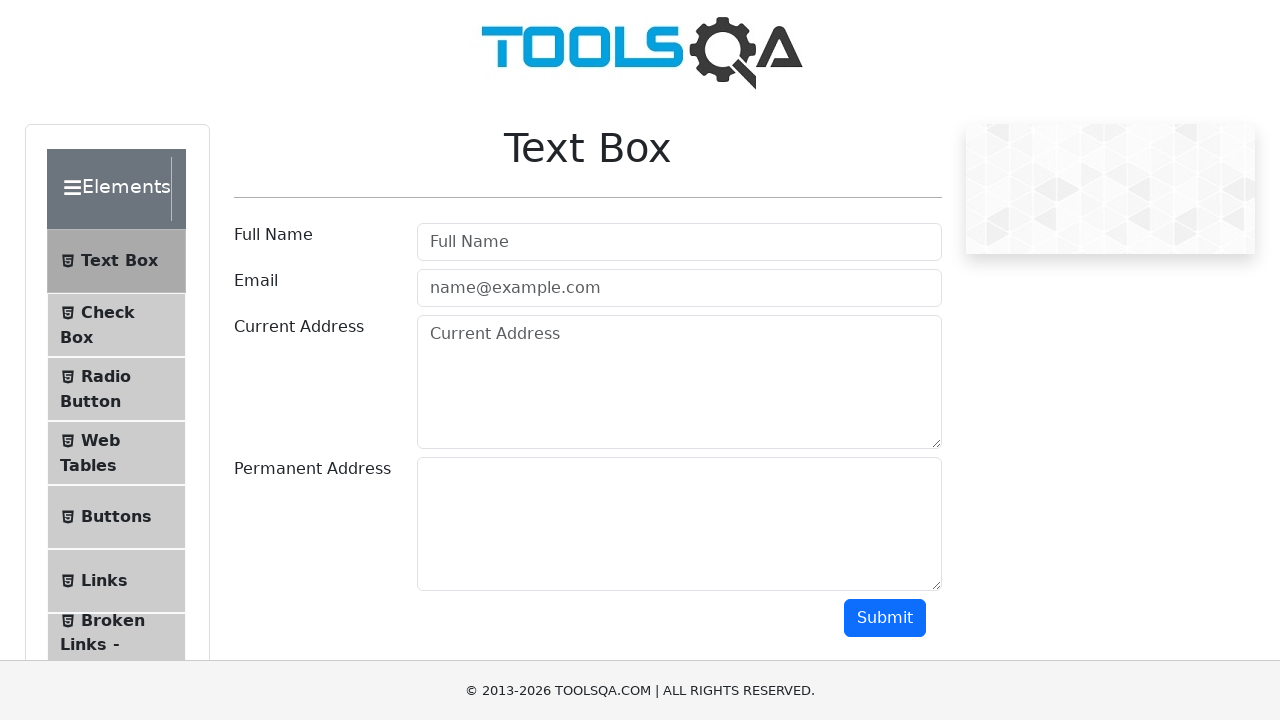

Text Box page loaded successfully
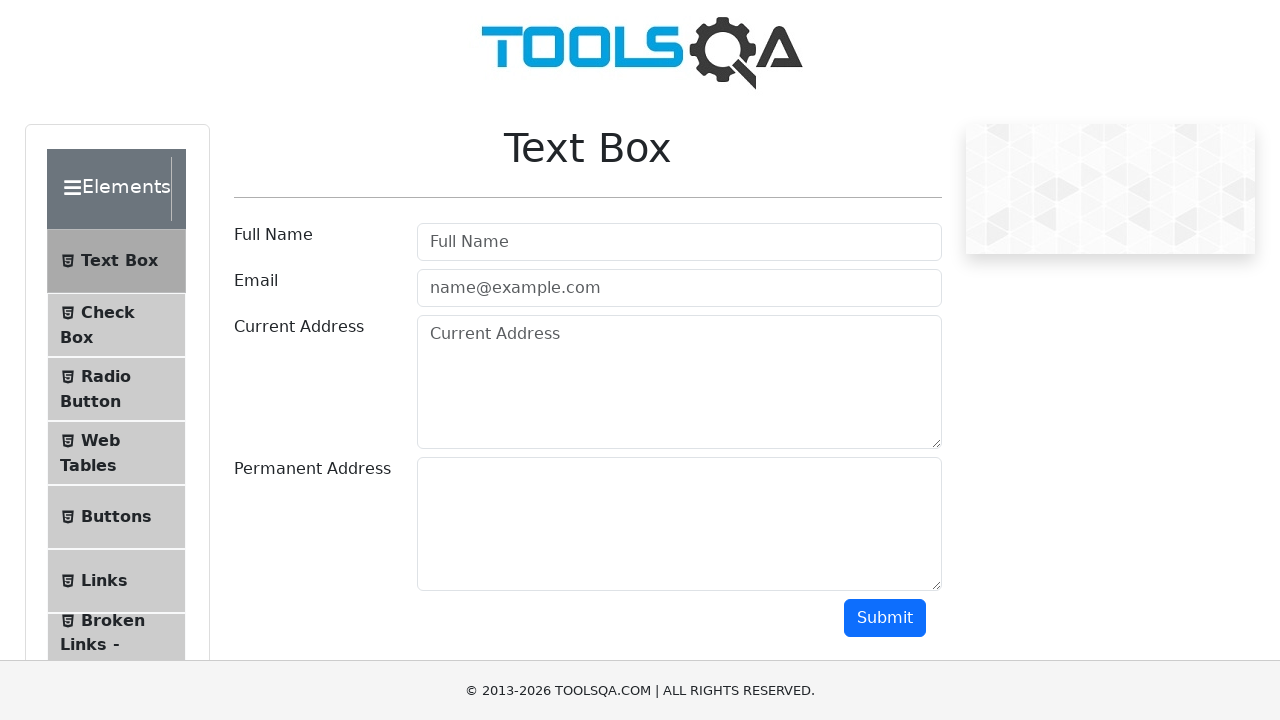

Filled full name field with 'Sarah Mitchell' on #userName
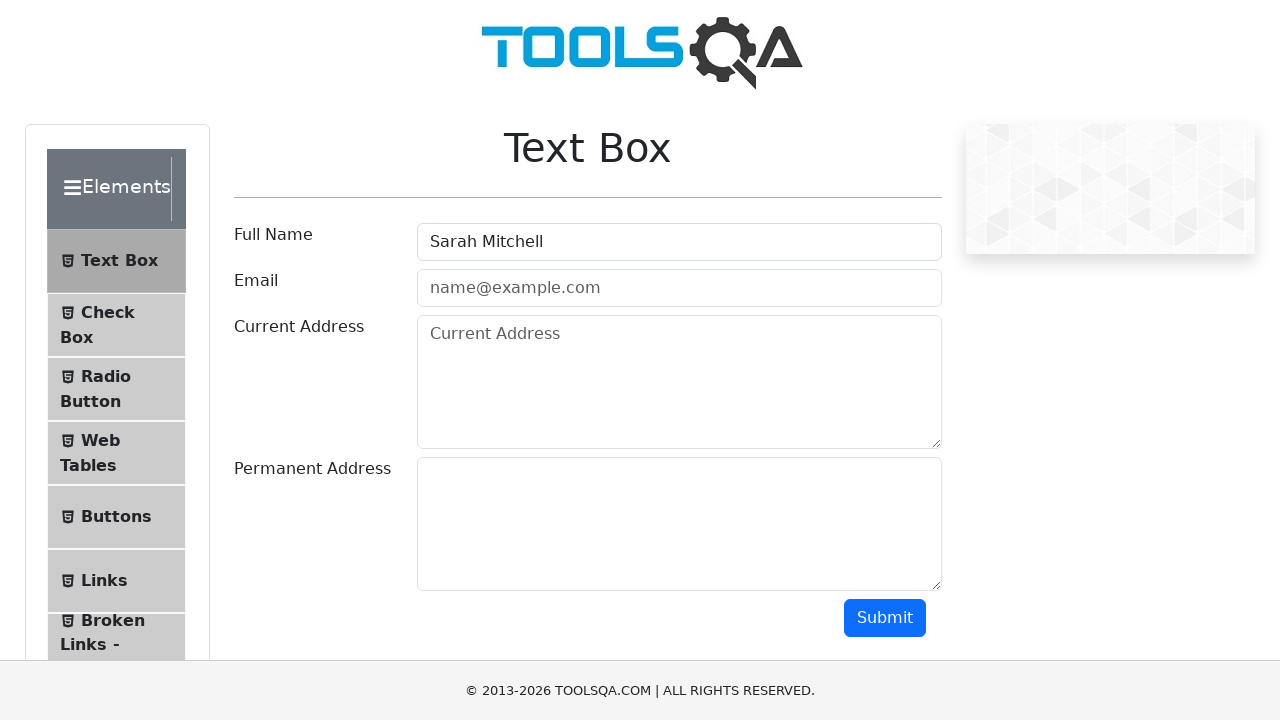

Filled email field with 'sarah.mitchell@testmail.org' on #userEmail
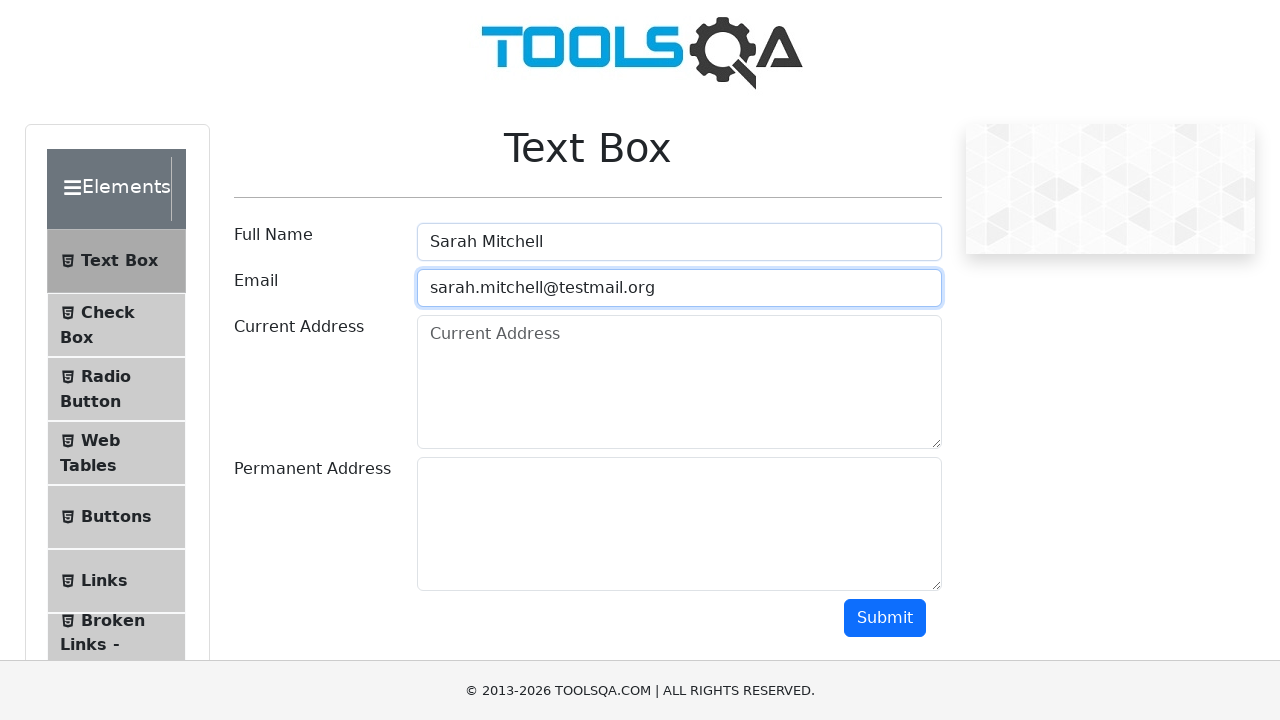

Filled current address field with '789 Pine Road, Austin, TX 78701' on #currentAddress
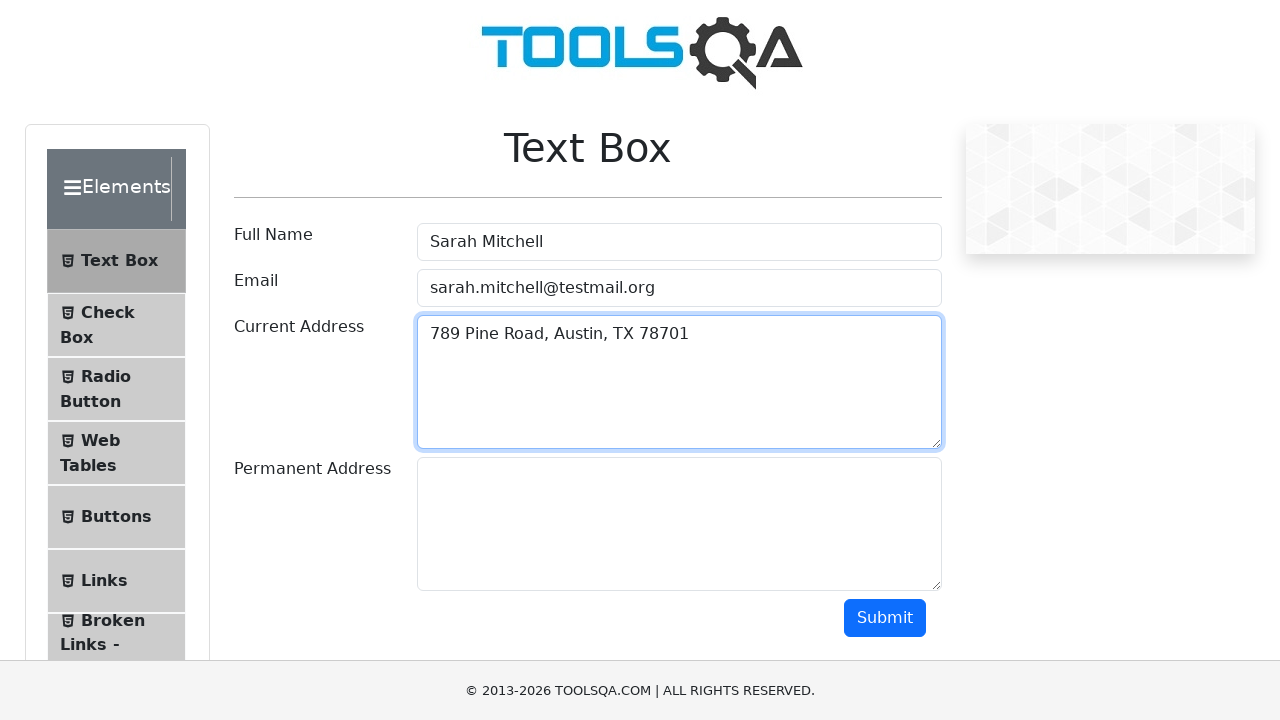

Filled permanent address field with '321 Cedar Lane, Denver, CO 80201' on #permanentAddress
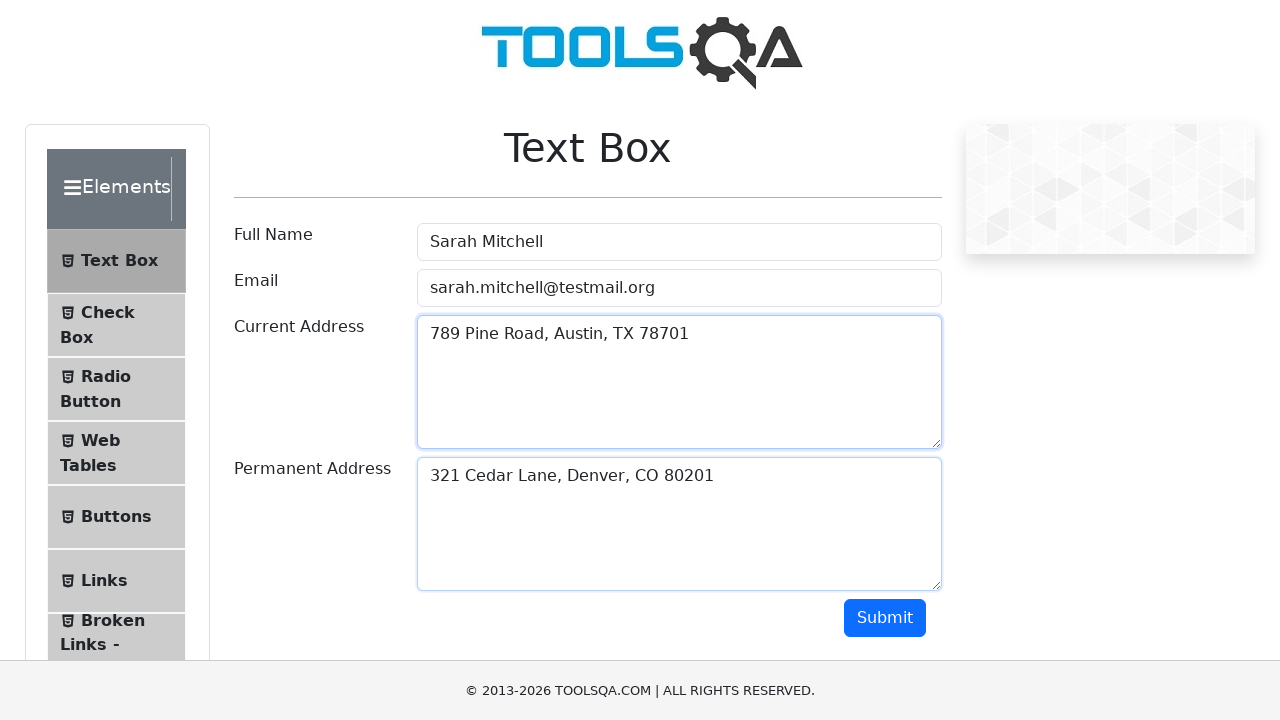

Clicked submit button to submit the form at (885, 618) on #submit
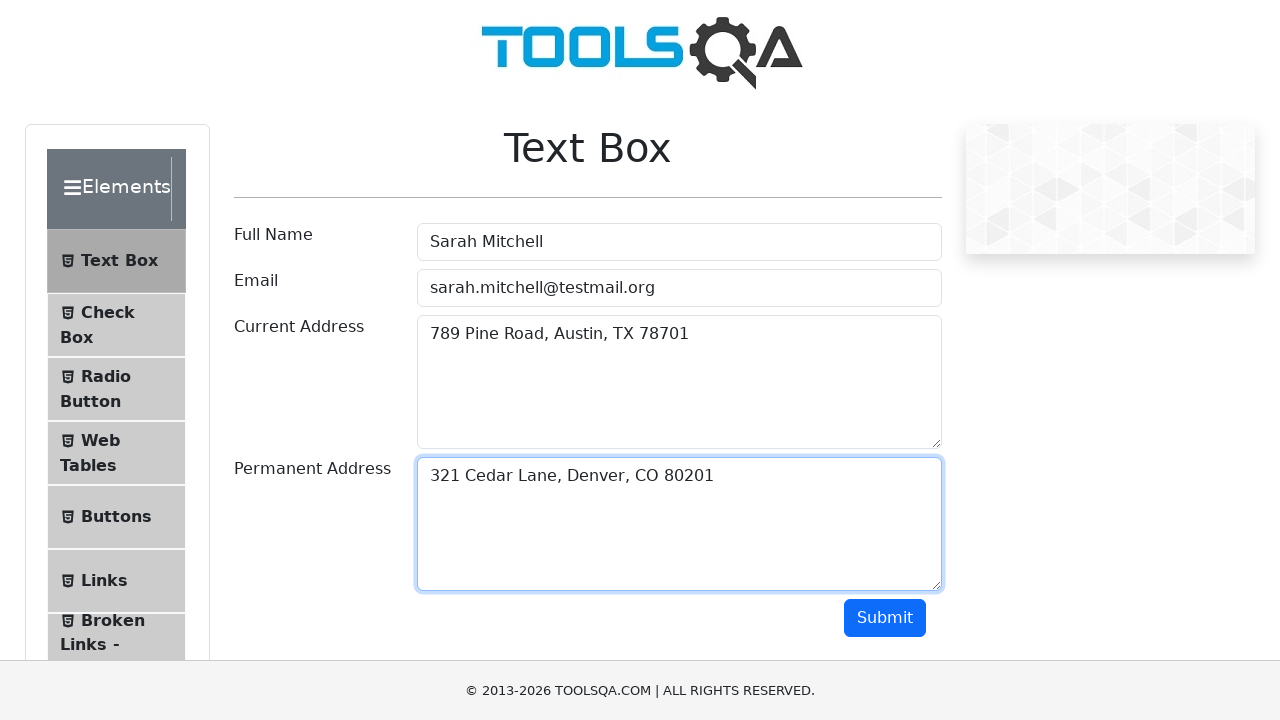

Form submission successful and output section appeared
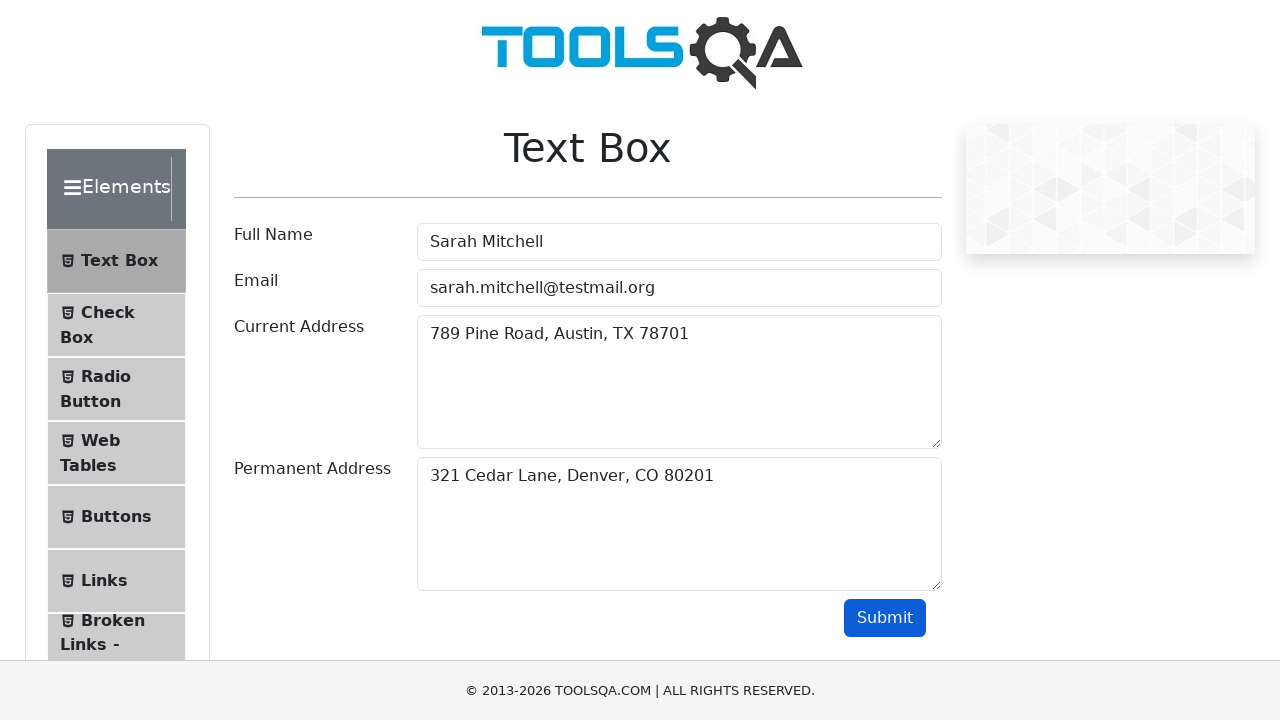

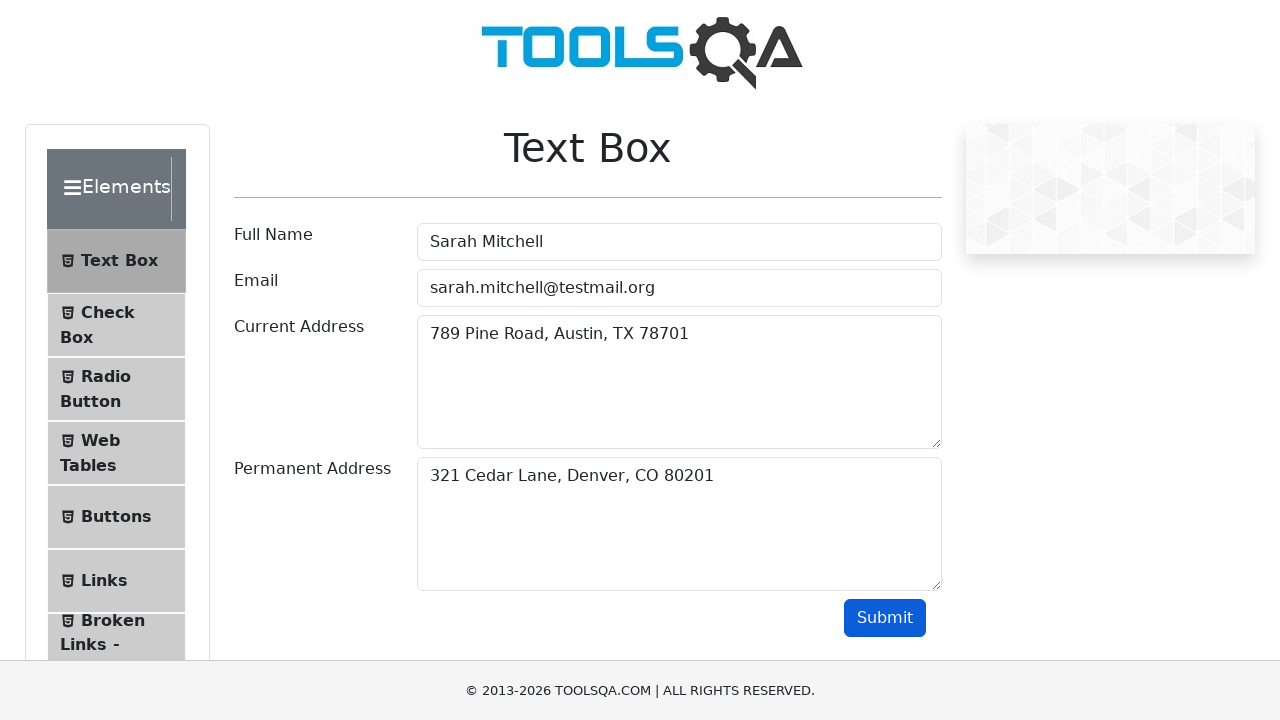